Tests clicking a "reveal" button to show a hidden input element and attempting to interact with it immediately

Starting URL: https://www.selenium.dev/selenium/web/dynamic.html

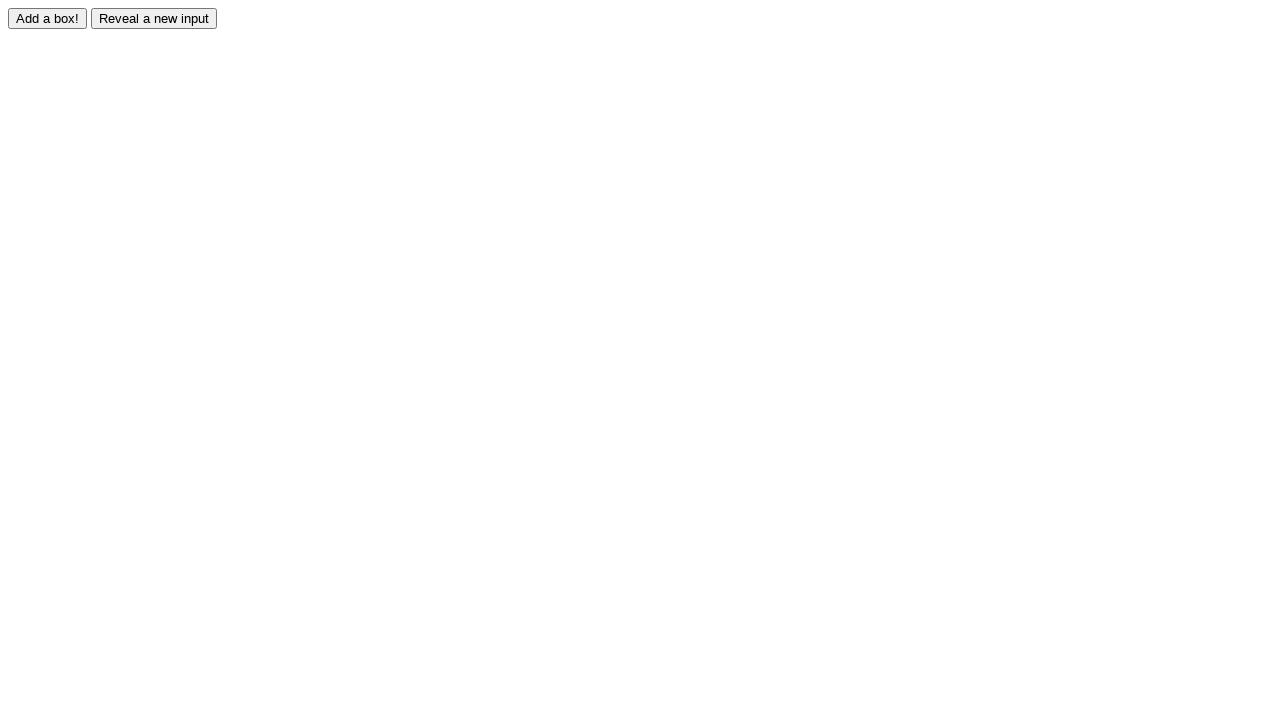

Navigated to dynamic.html page
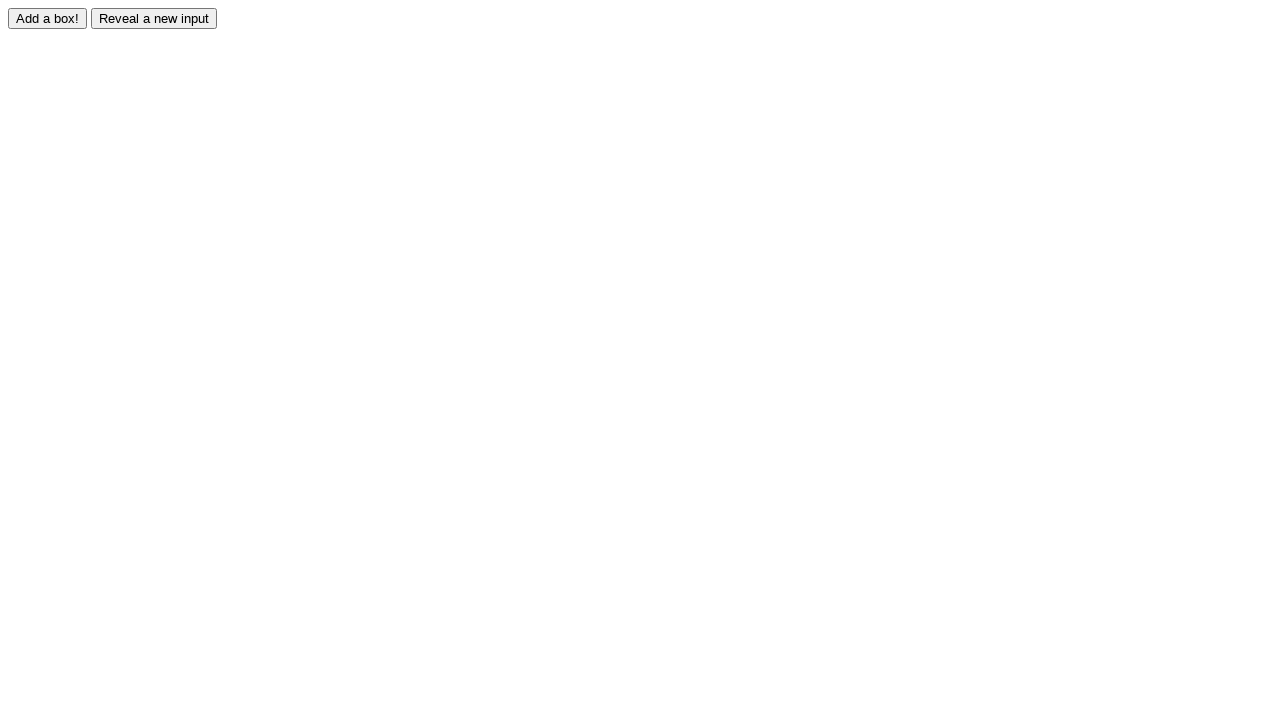

Clicked reveal button to show hidden input element at (154, 18) on #reveal
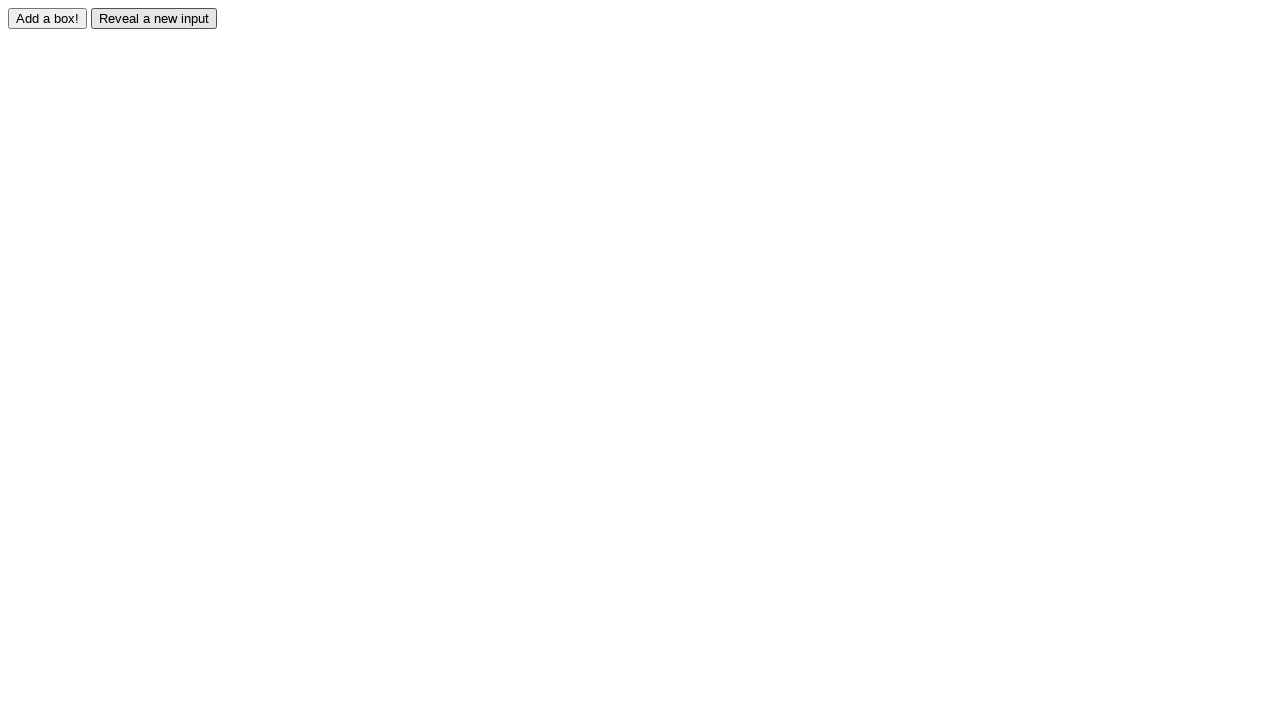

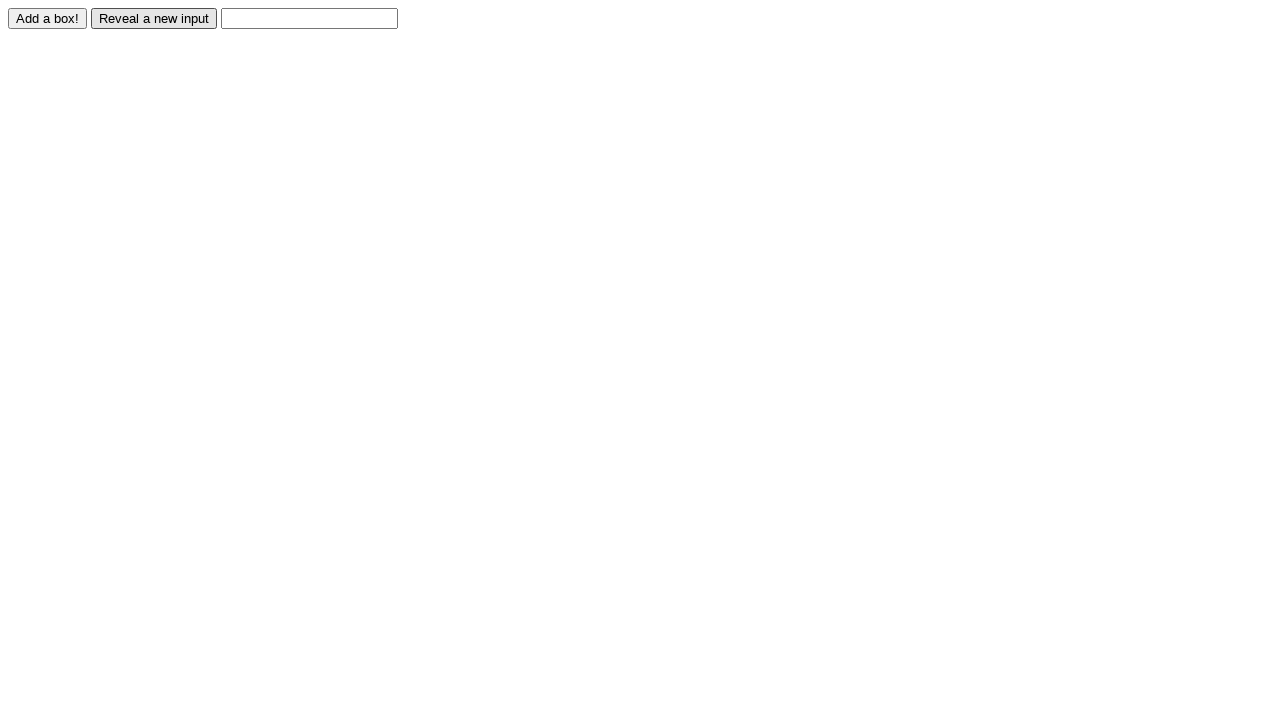